Tests opening and closing the sidebar navigation

Starting URL: https://centz.herokuapp.com/

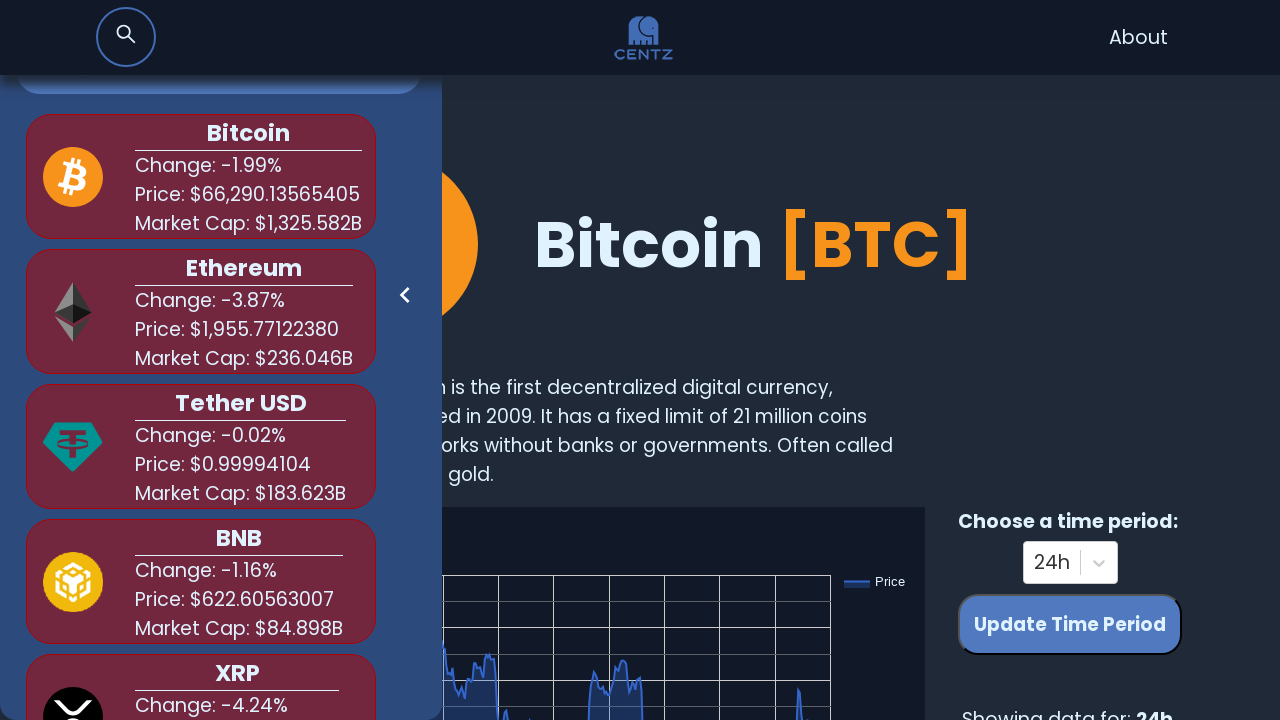

Clicked logo to go home at (644, 38) on xpath=//*[@id='root']/nav/a/img
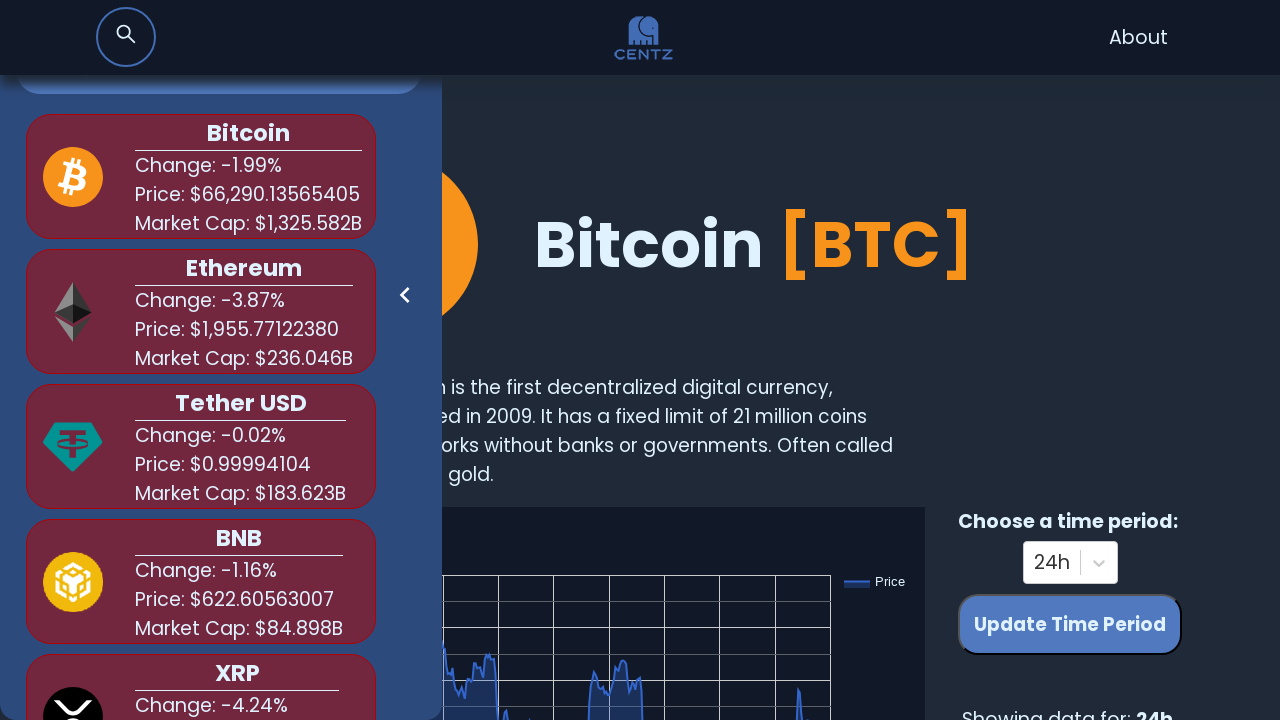

Clicked to open sidebar navigation at (405, 300) on xpath=//*[@id='root']/div/div/div/nav/ul/div[1]/a
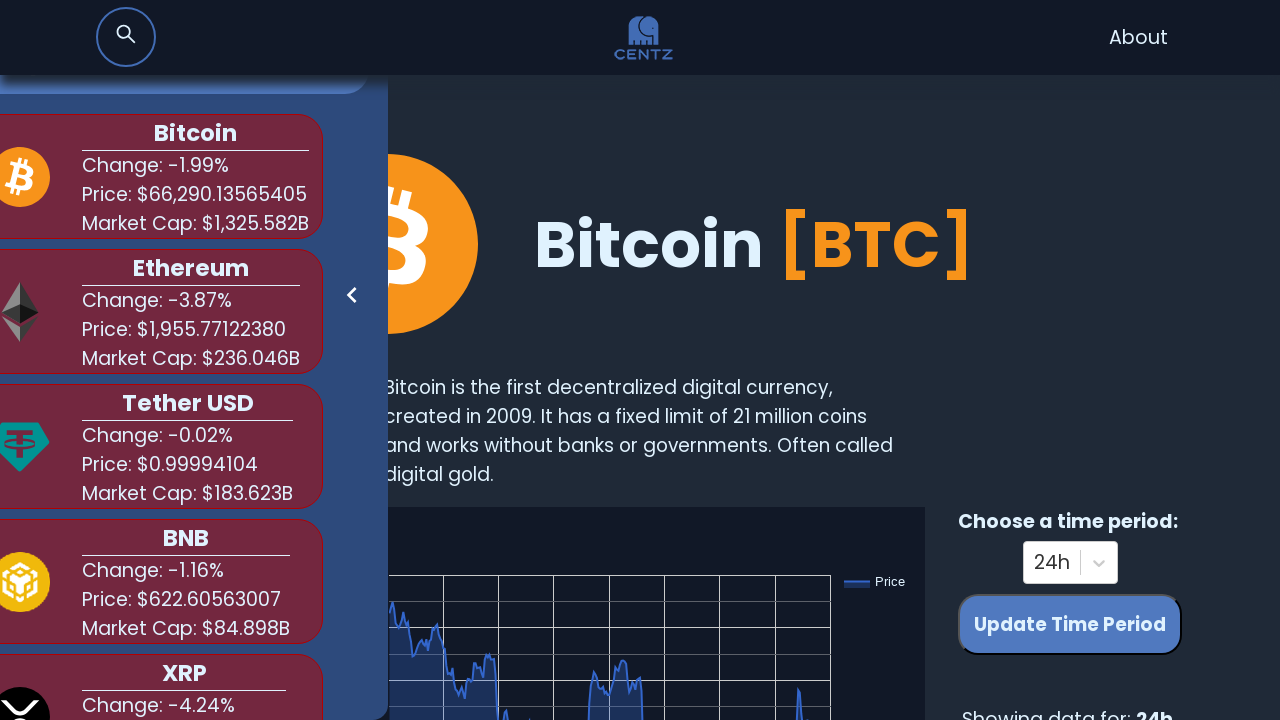

Waited 1500ms for sidebar to fully open
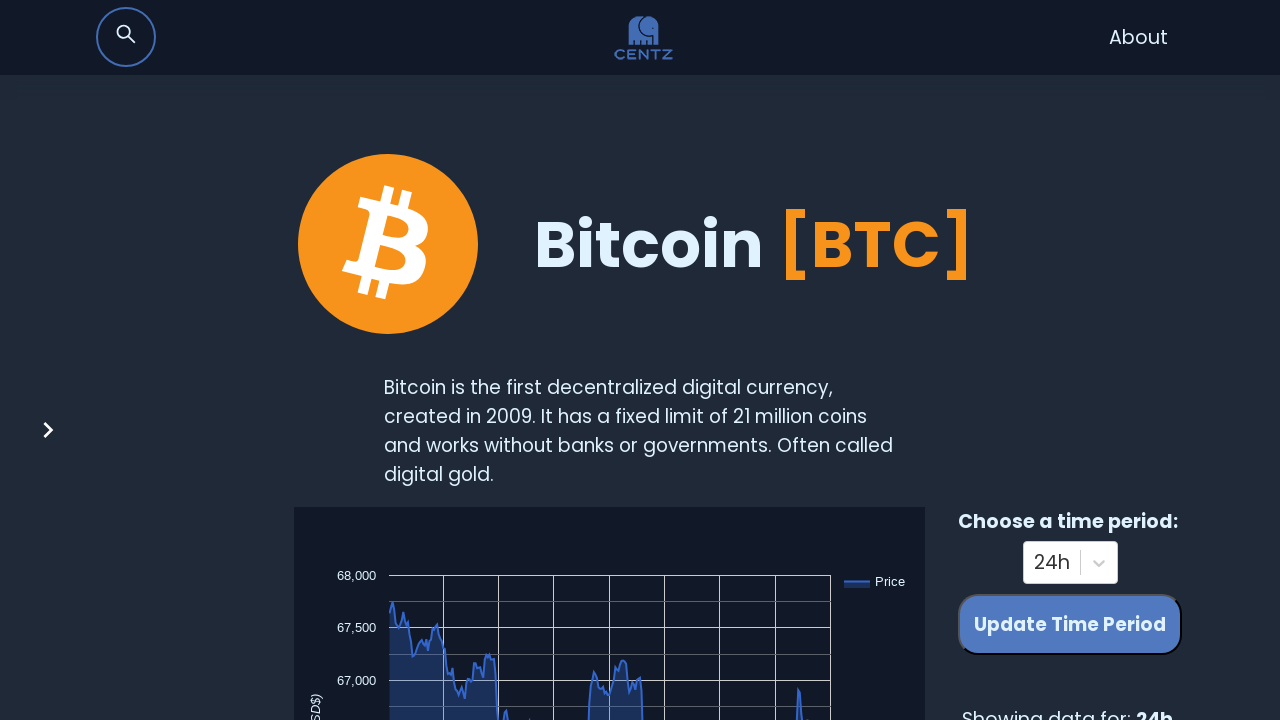

Clicked to close sidebar navigation at (48, 435) on xpath=//*[@id='root']/div/div/div/div[1]/a
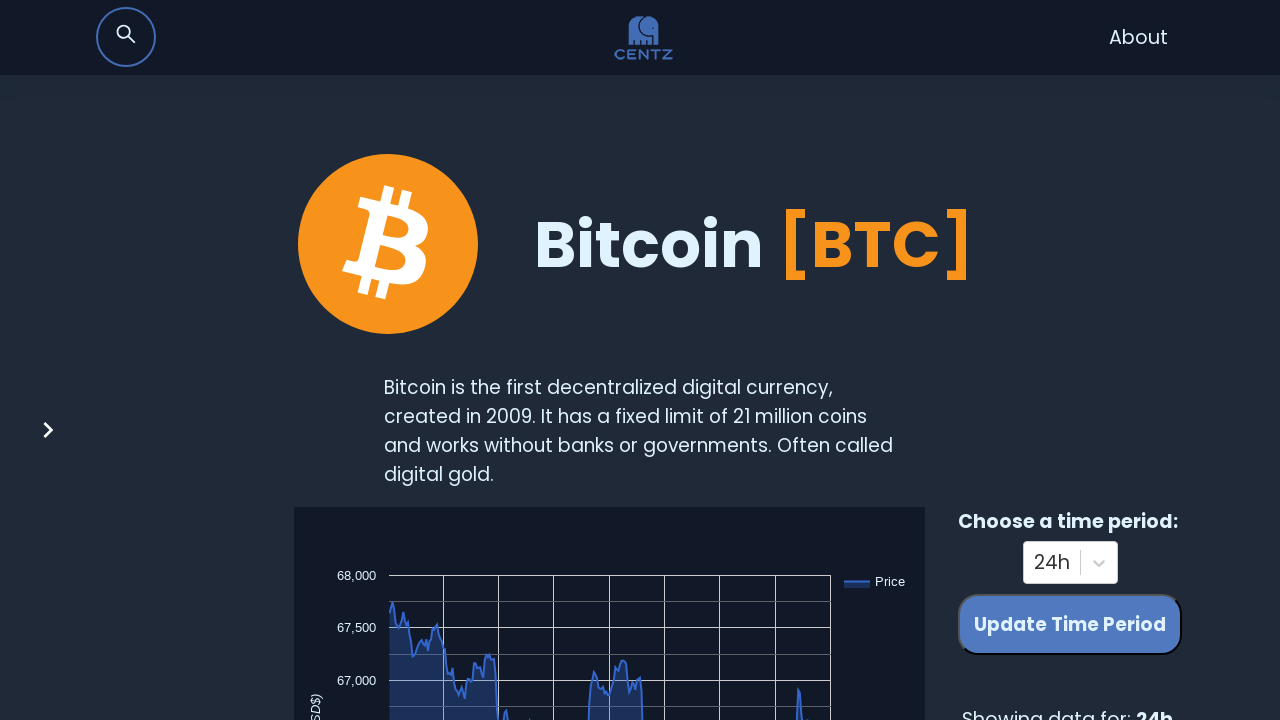

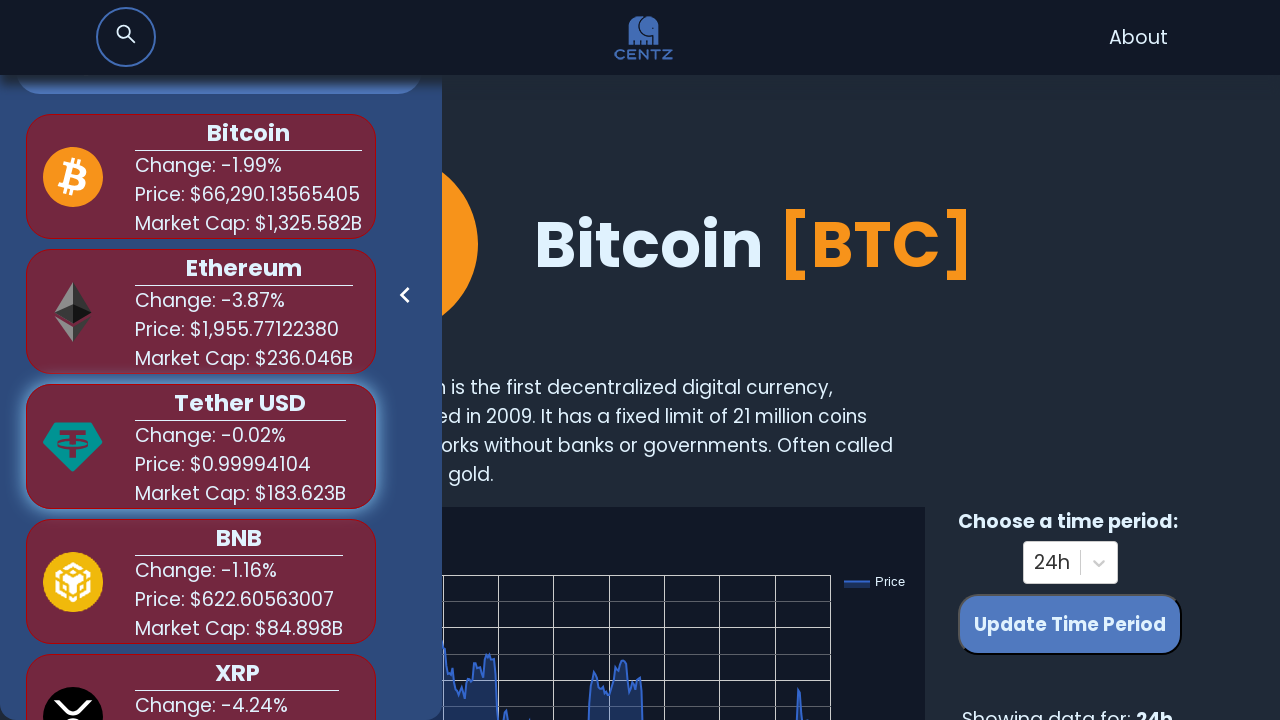